Creates a burning text effect logo by entering custom text and font size on cooltext.com

Starting URL: https://cooltext.com/Logo-Design-Burning

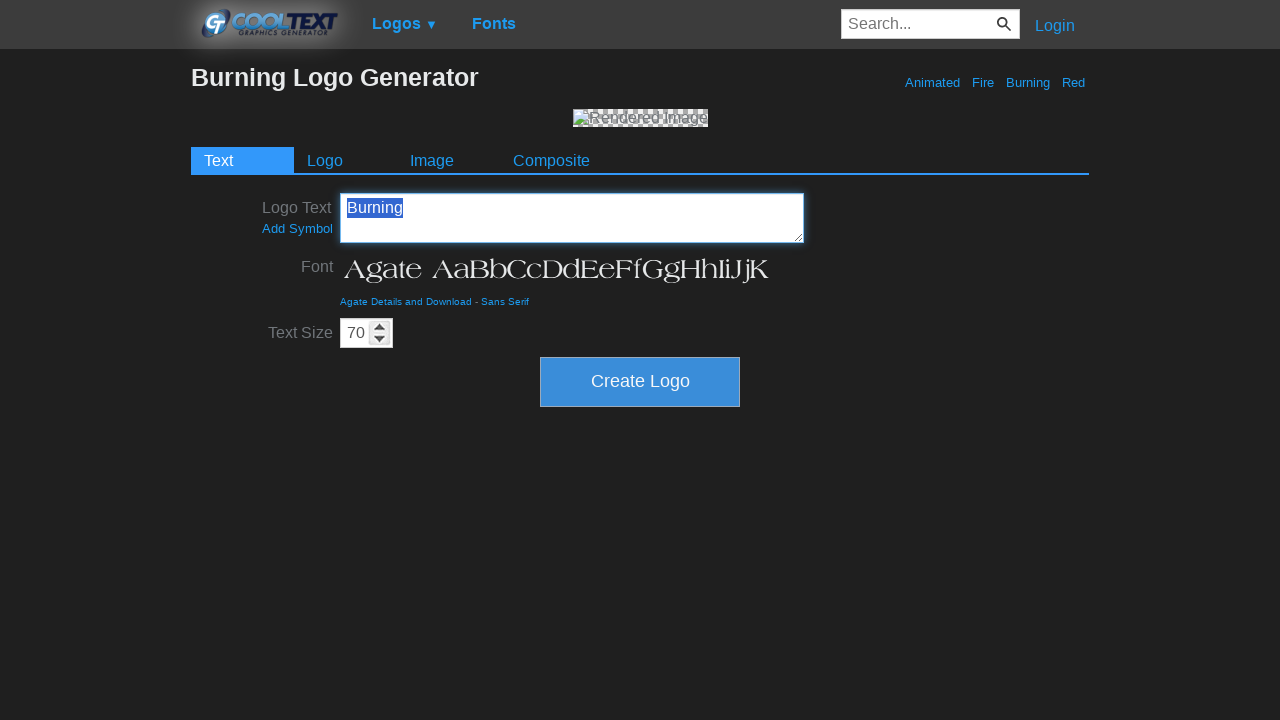

Filled text area with 'Sample Text Logo' for burning text effect on xpath=/html/body/table/tbody/tr[2]/td[2]/div[1]/div/form/div[1]/table/tbody/tr[1
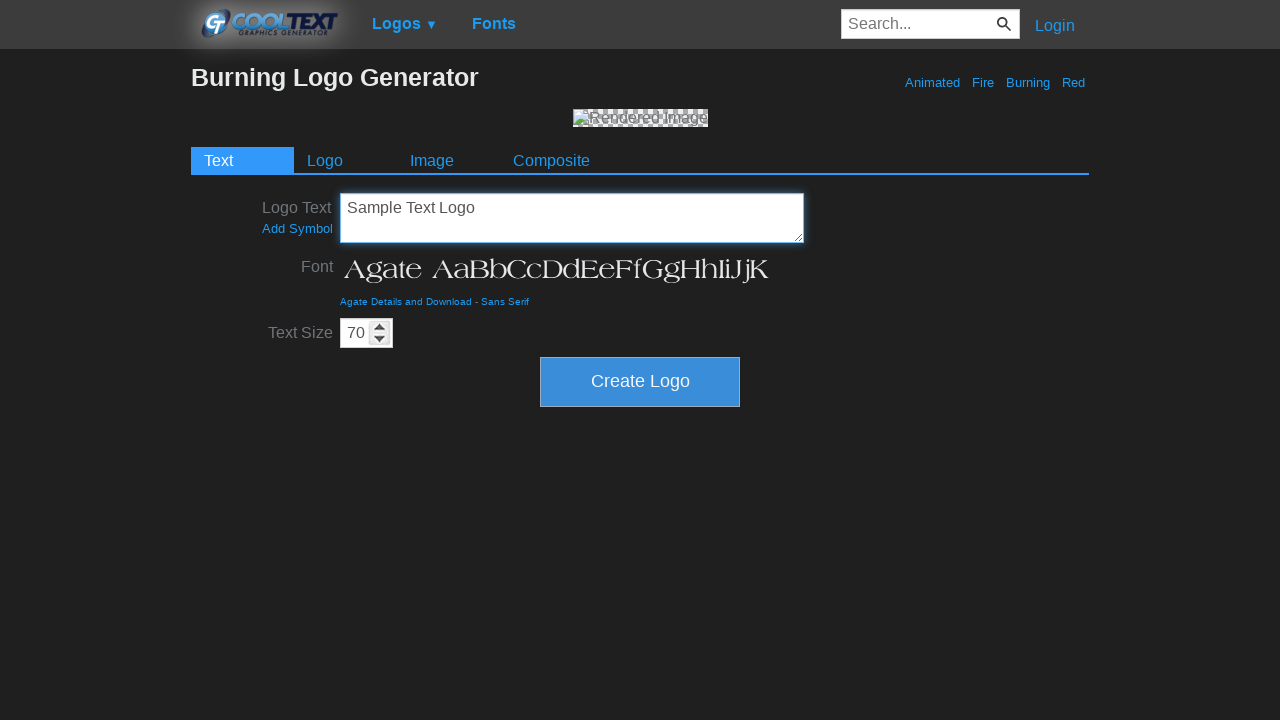

Clicked on font size input field at (366, 333) on xpath=/html/body/table/tbody/tr[2]/td[2]/div[1]/div/form/div[1]/table/tbody/tr[3
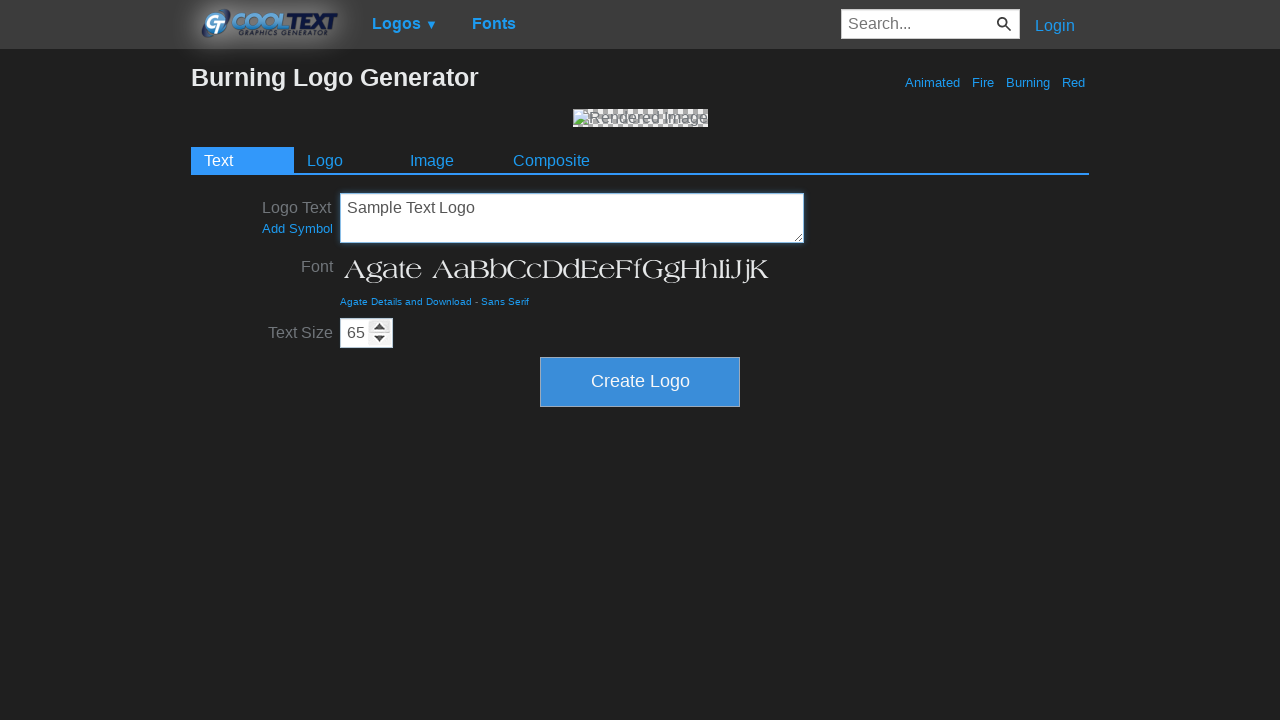

Selected all text in font size field on xpath=/html/body/table/tbody/tr[2]/td[2]/div[1]/div/form/div[1]/table/tbody/tr[3
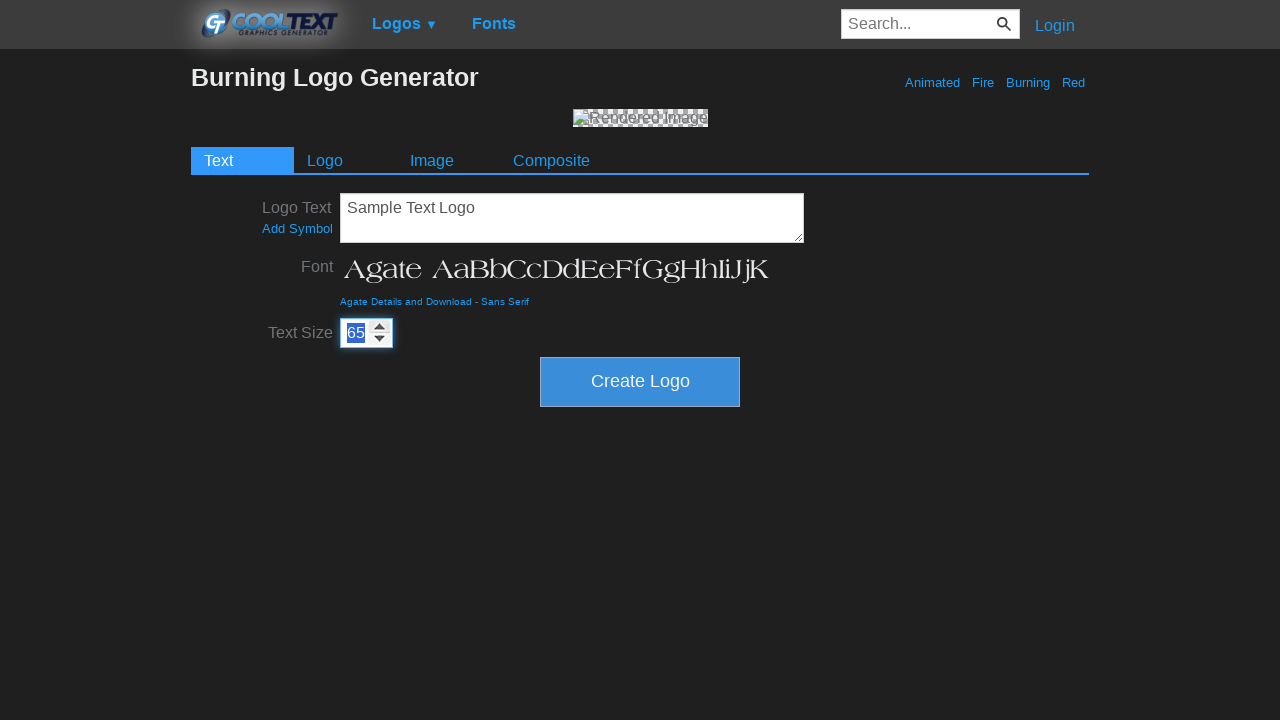

Set font size to 72 on xpath=/html/body/table/tbody/tr[2]/td[2]/div[1]/div/form/div[1]/table/tbody/tr[3
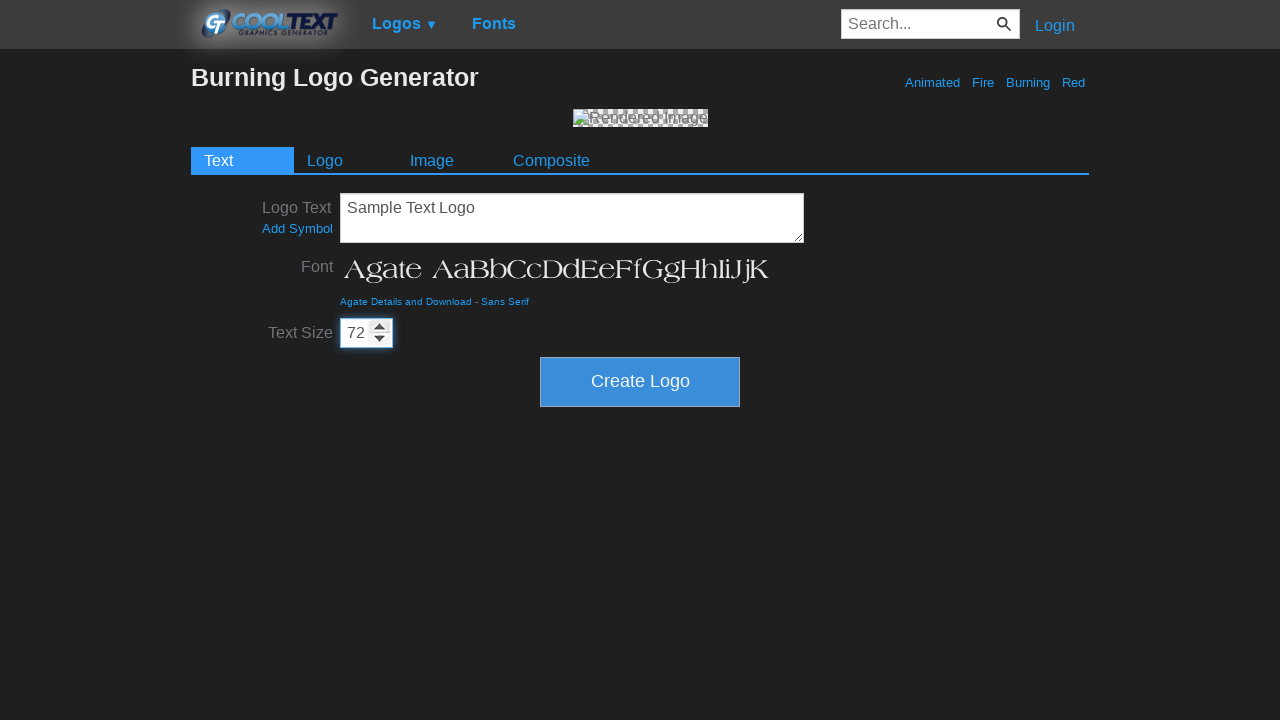

Waited 5 seconds for burning text logo to regenerate
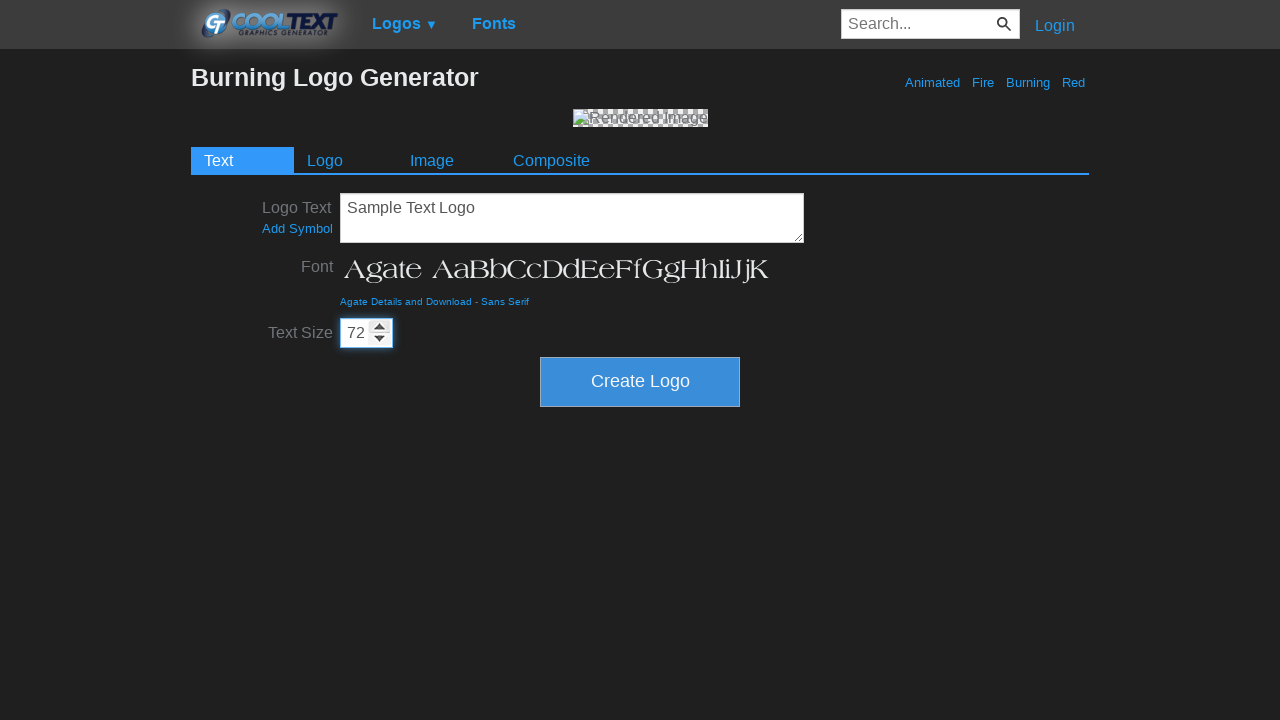

Located the generated burning text effect logo image element
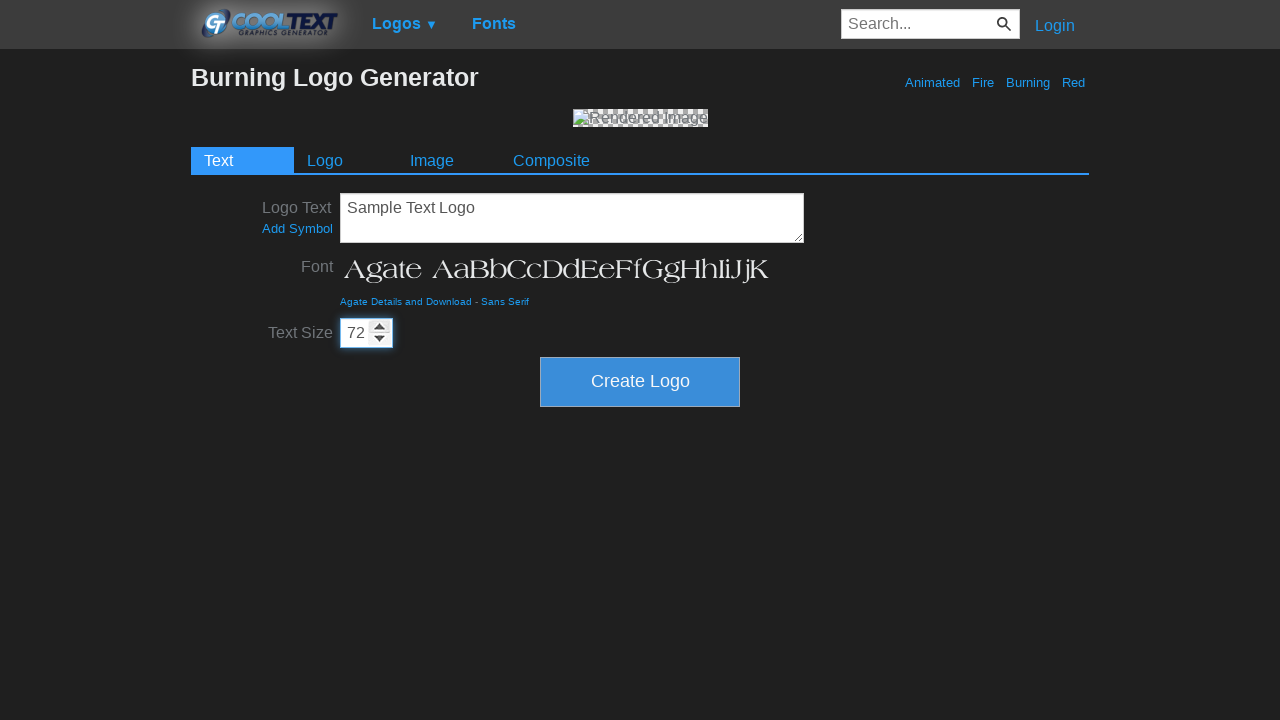

Confirmed the burning text effect logo image is loaded and visible
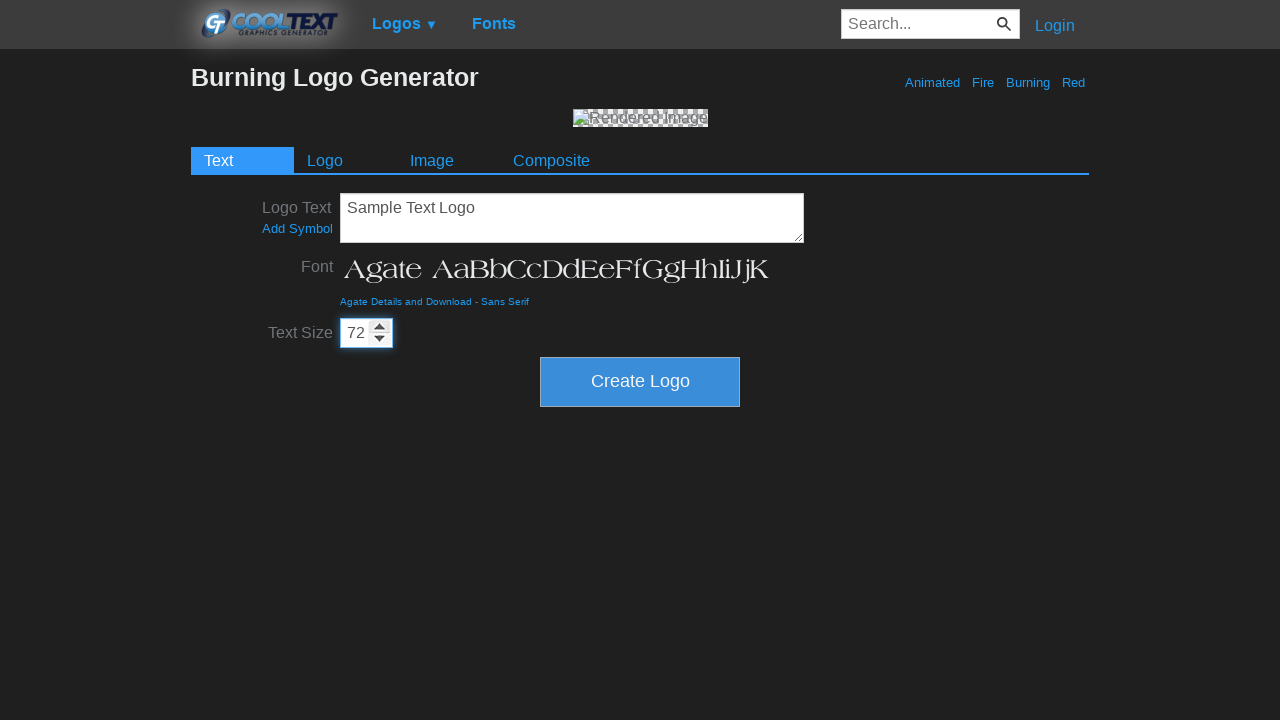

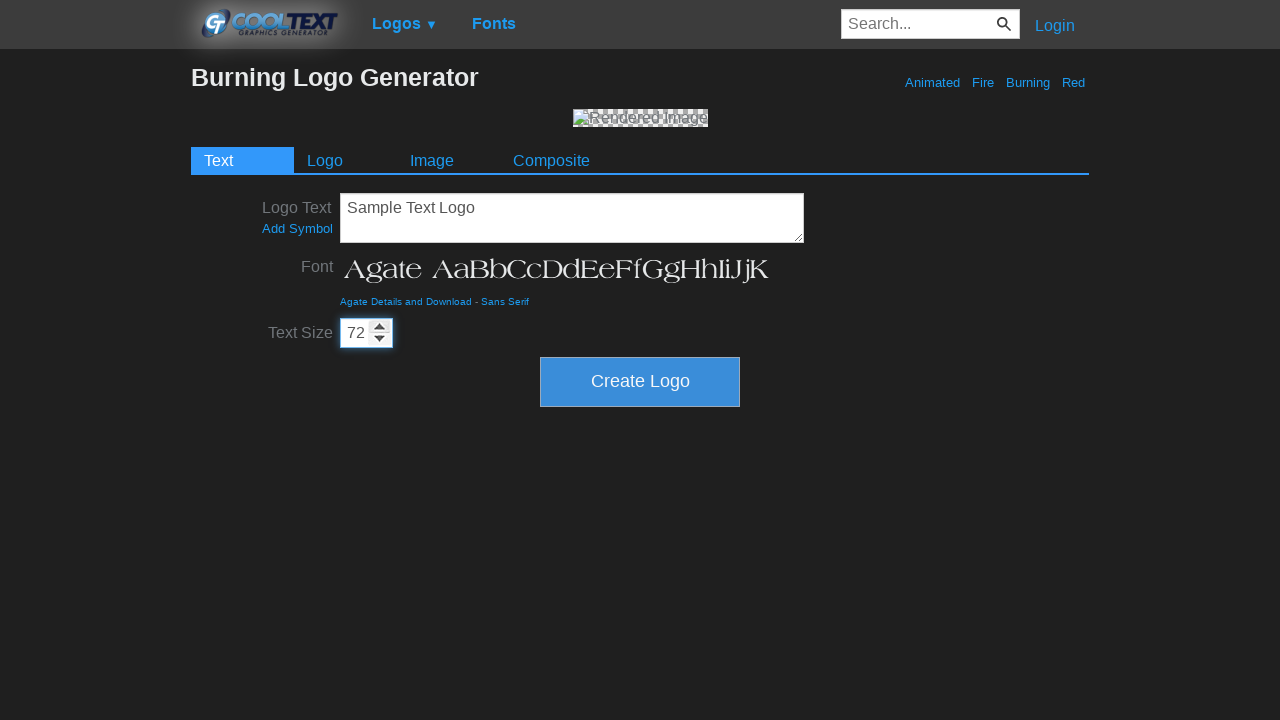